Tests hover functionality by moving the mouse over multiple image elements on the page to trigger hover states

Starting URL: http://the-internet.herokuapp.com/hovers

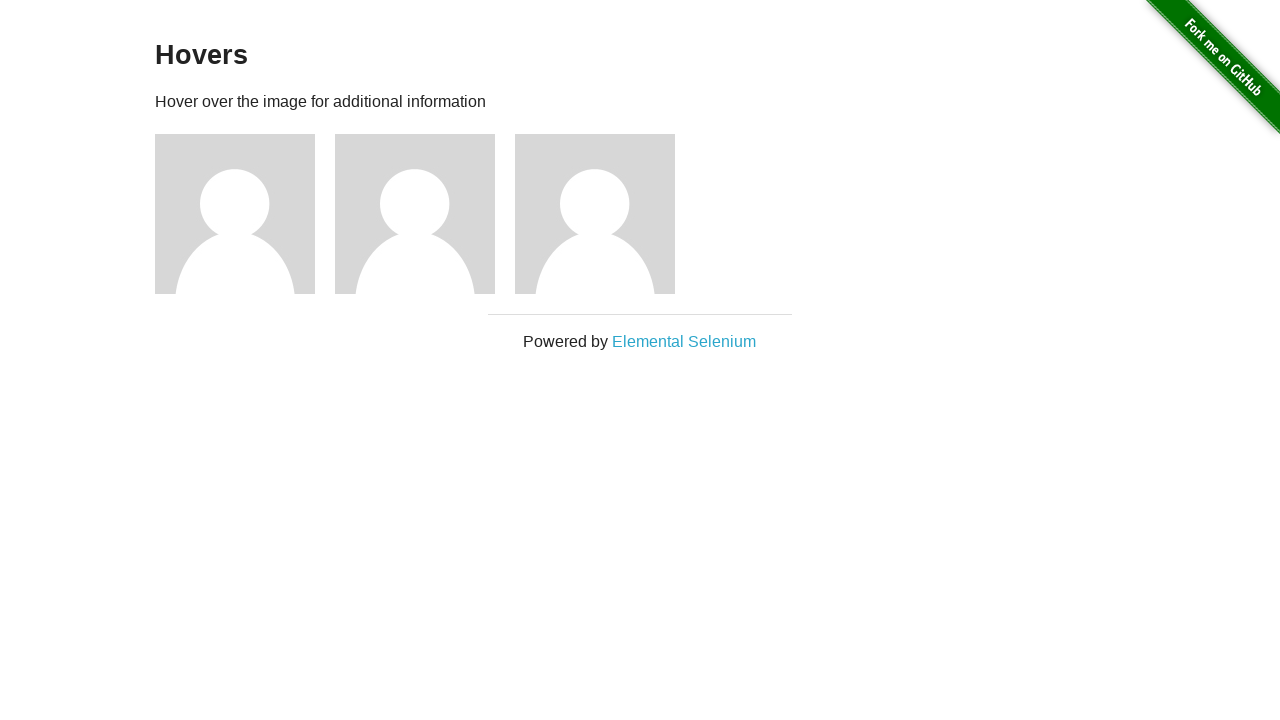

Waited for figure images to load
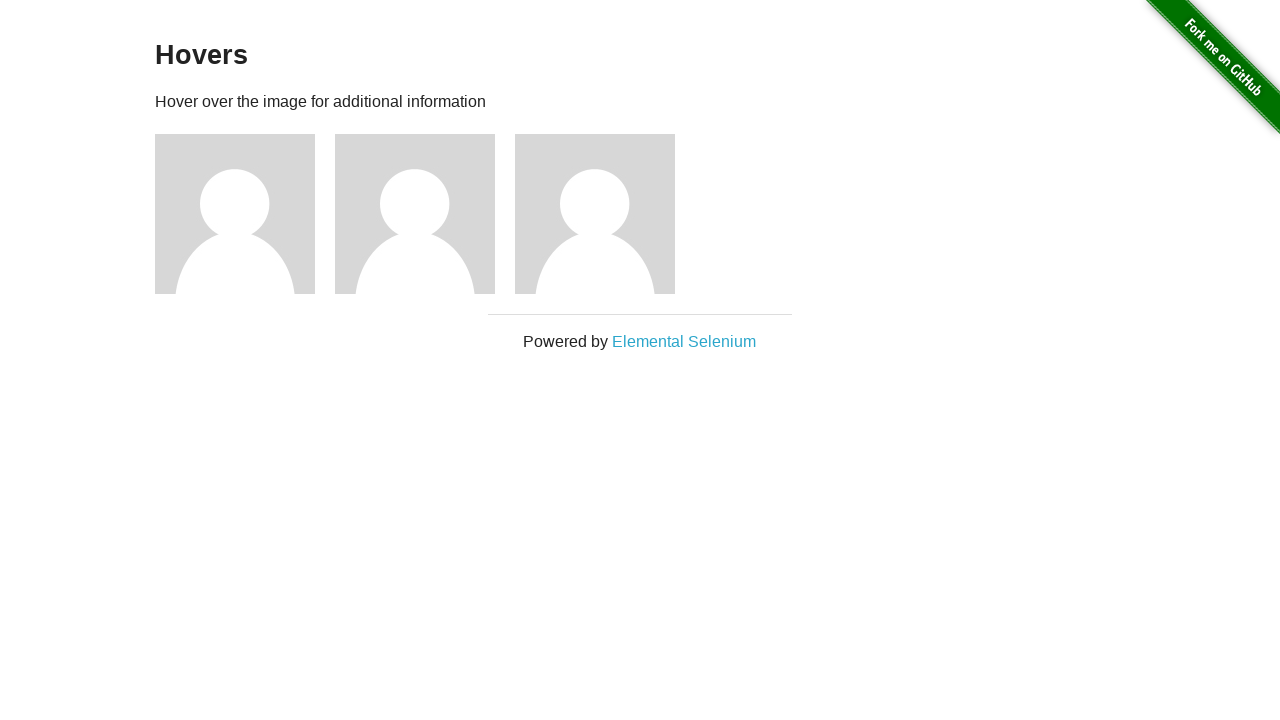

Located all figure image elements
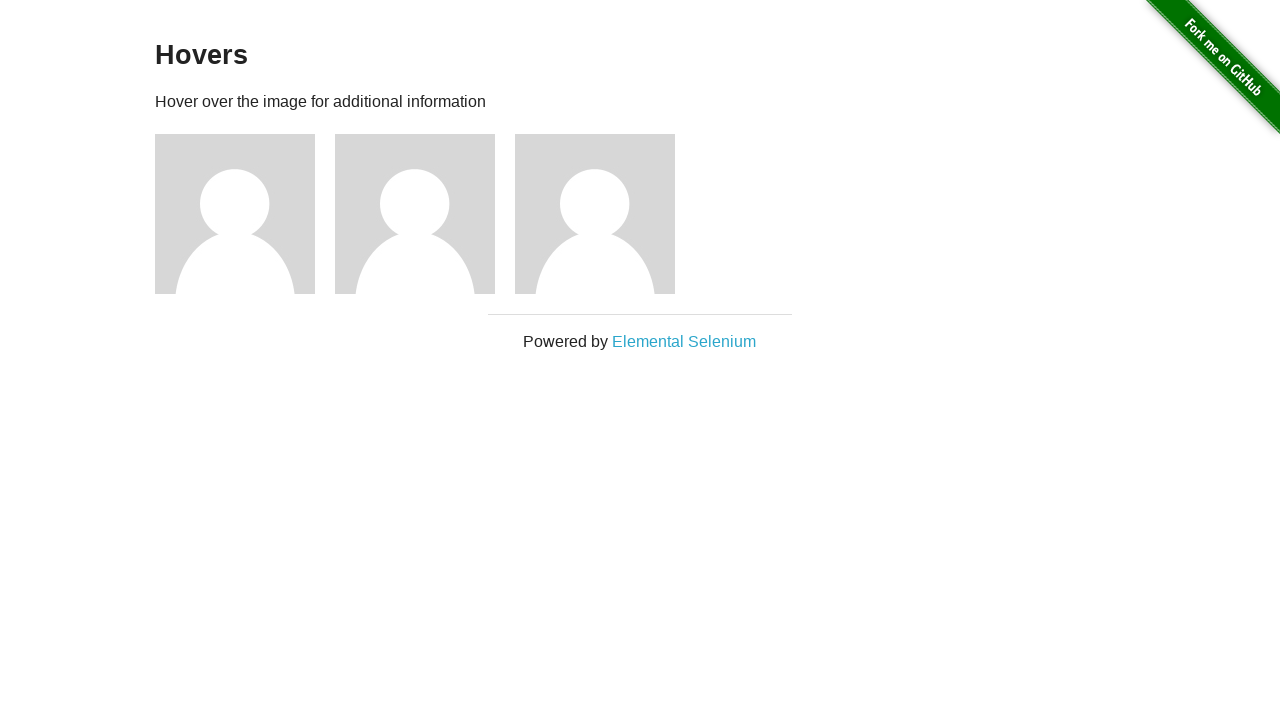

Found 3 figure images on the page
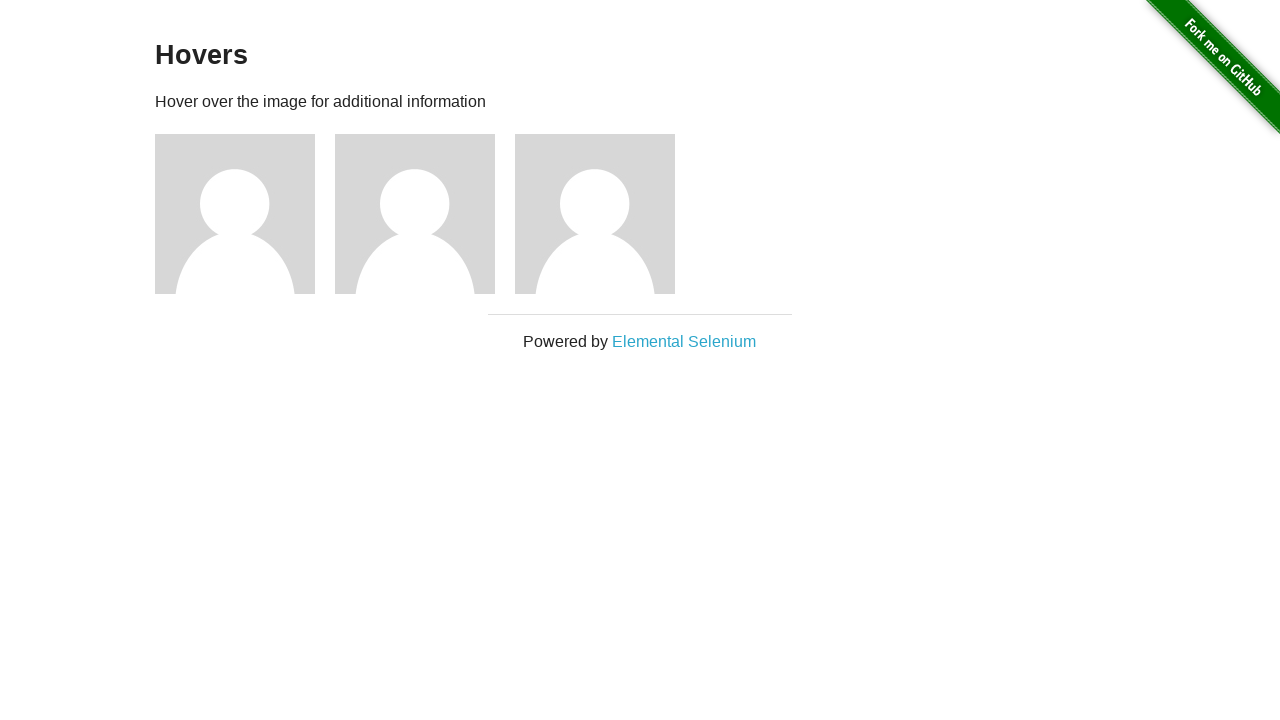

Hovered over image 1 of 3 at (235, 214) on .figure>img >> nth=0
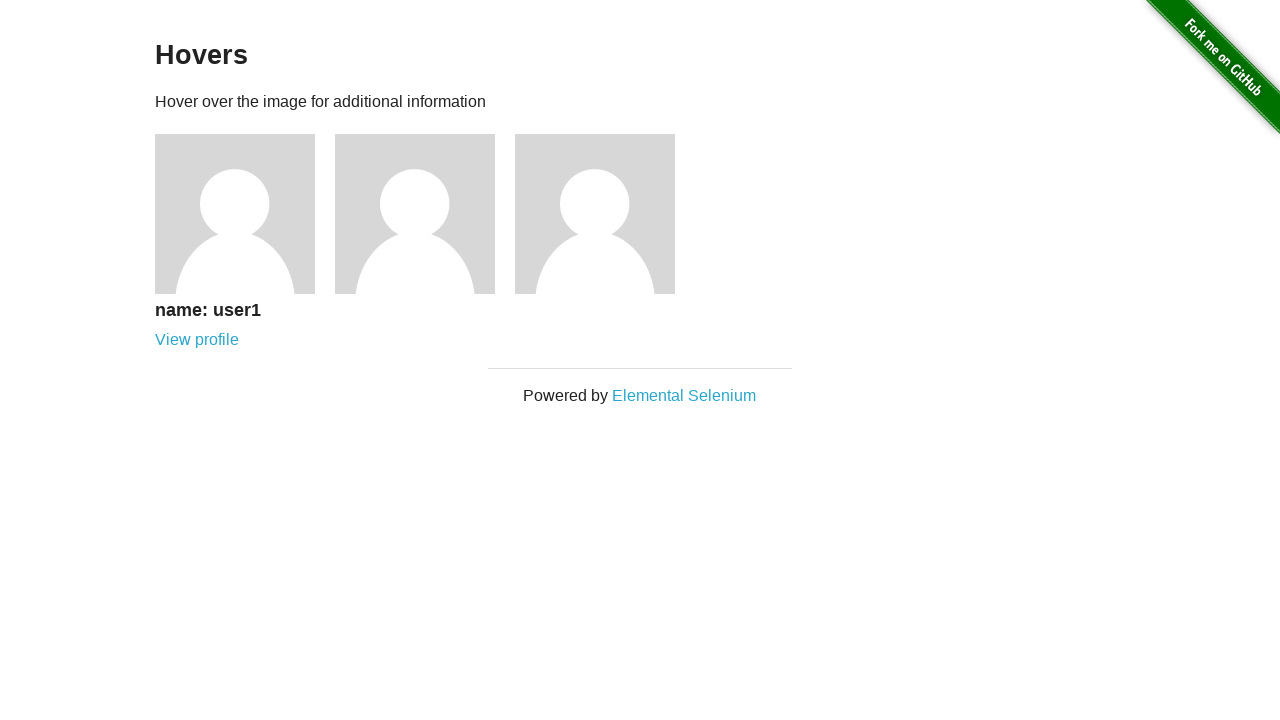

Hovered over image 2 of 3 at (415, 214) on .figure>img >> nth=1
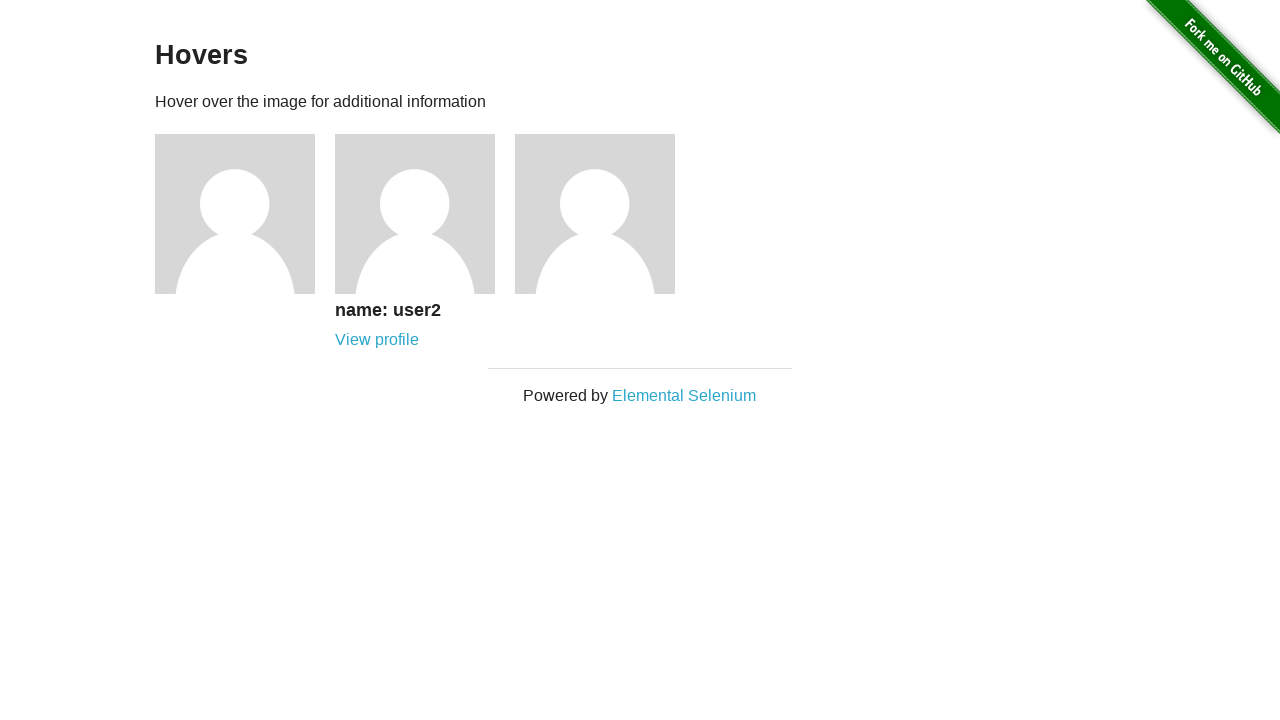

Hovered over image 3 of 3 at (595, 214) on .figure>img >> nth=2
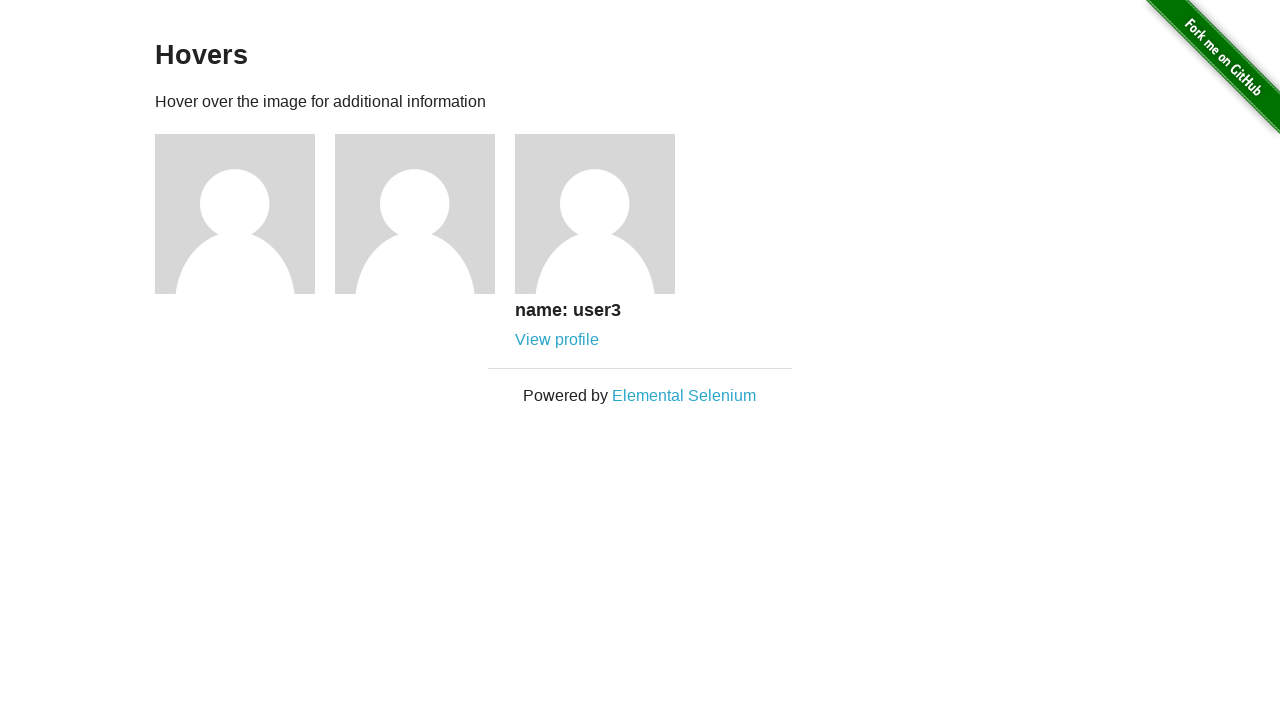

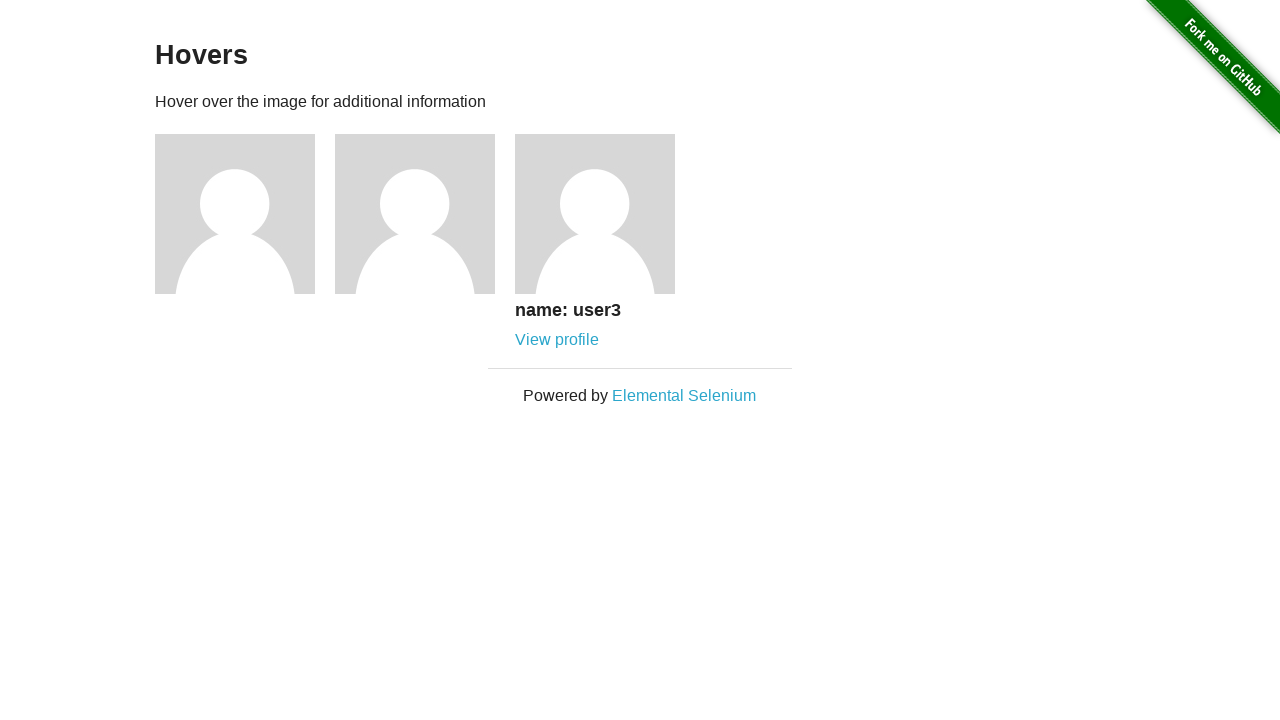